Tests navigation to the Dynamic Table page on UI Testing Playground and verifies the warning element is present

Starting URL: http://uitestingplayground.com/

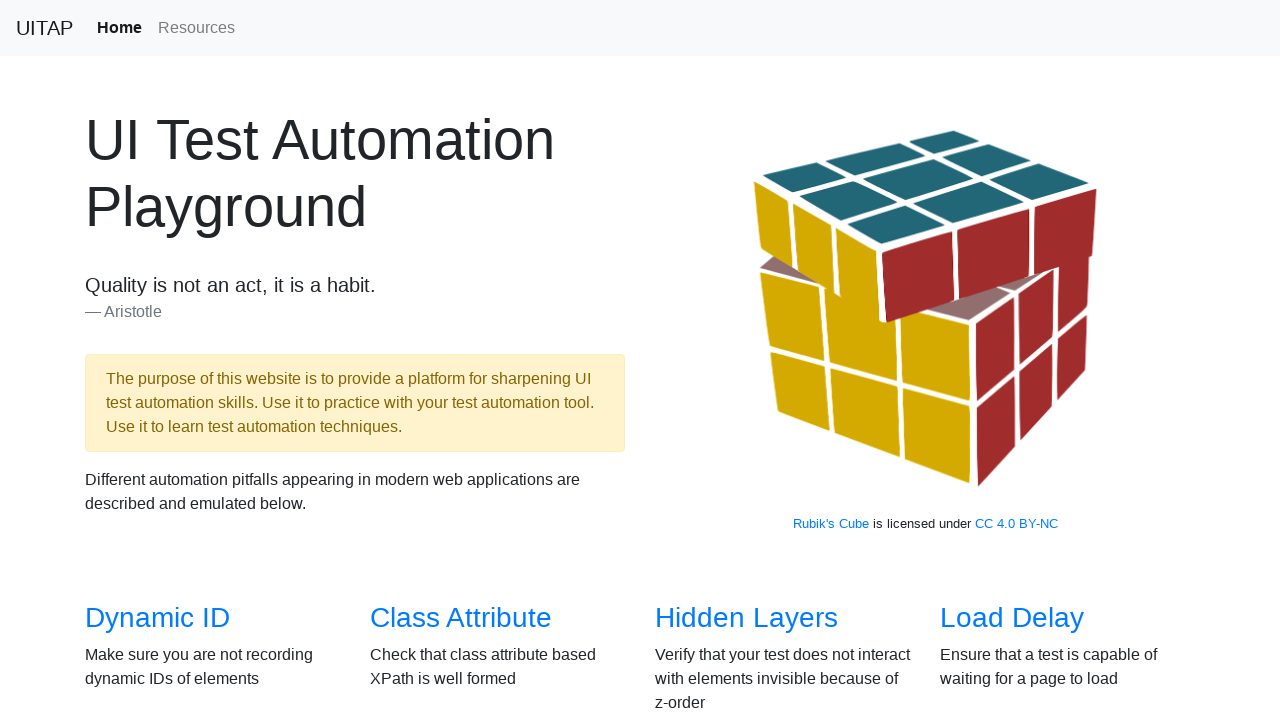

Clicked on Dynamic Table link at (462, 361) on text=Dynamic Table
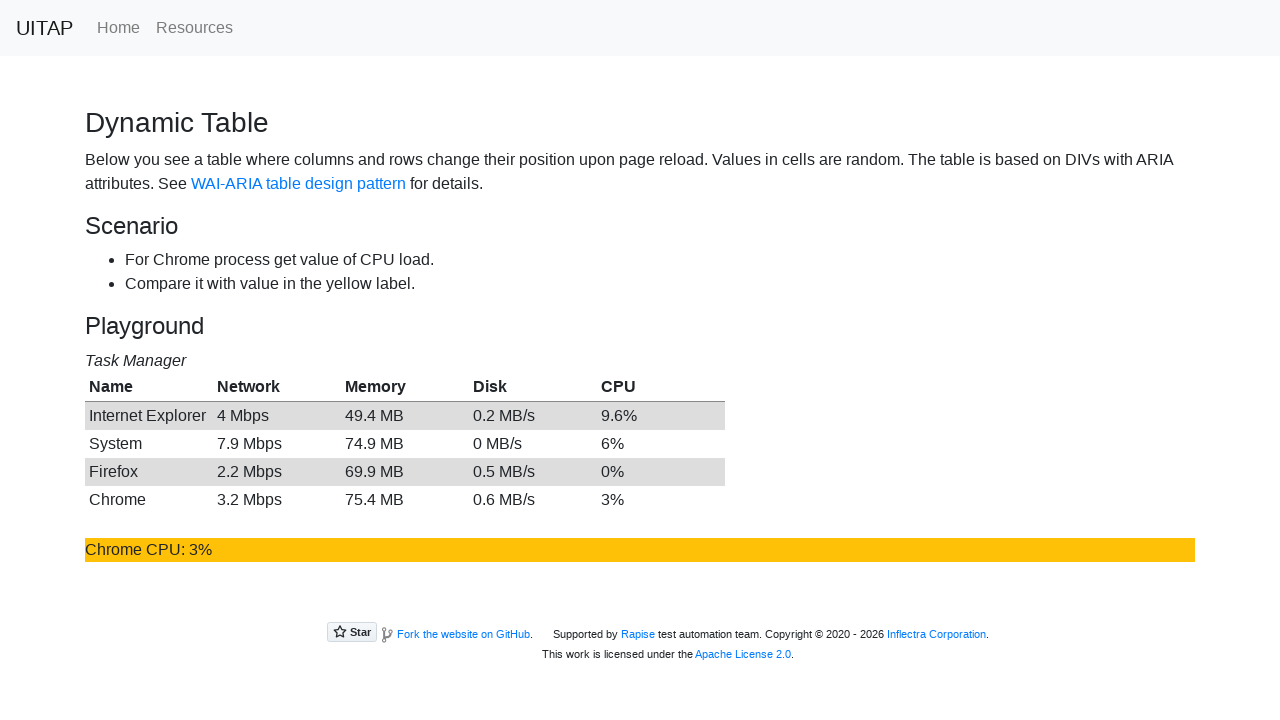

Warning element loaded on Dynamic Table page
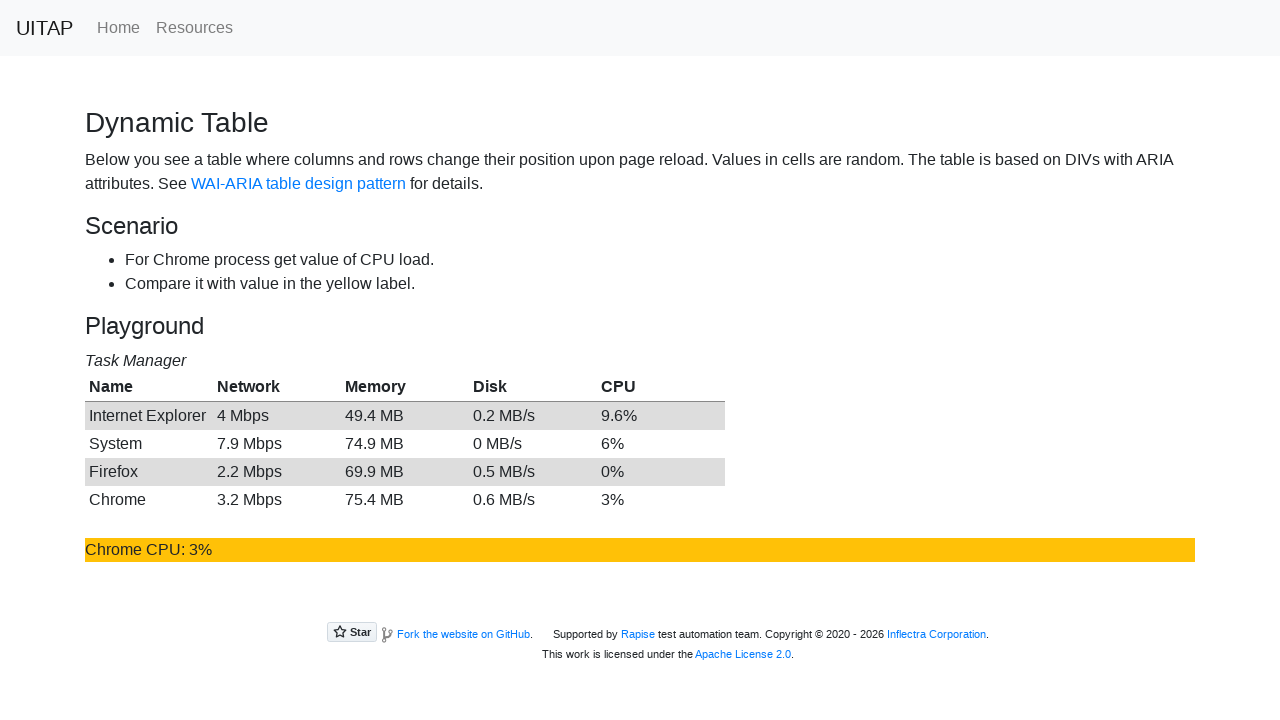

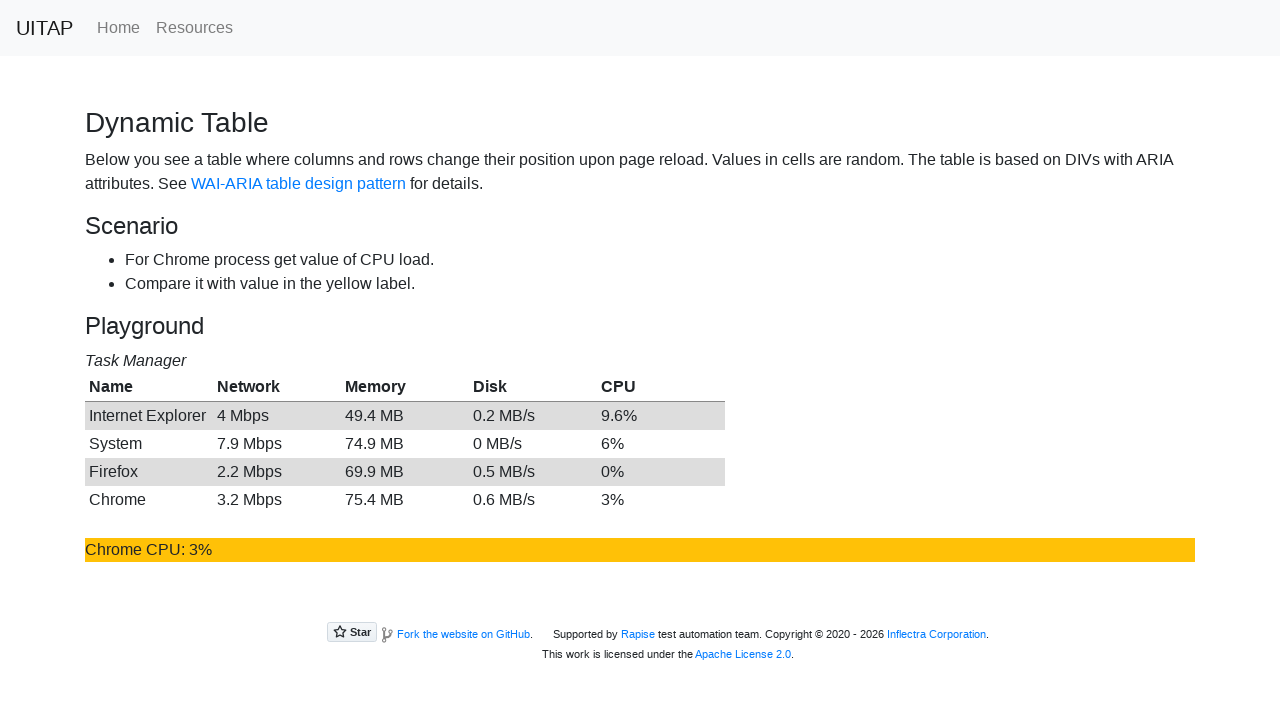